Tests dynamic element loading by clicking a start button and waiting for a welcome message to appear on the page.

Starting URL: http://syntaxprojects.com/dynamic-elements-loading.php

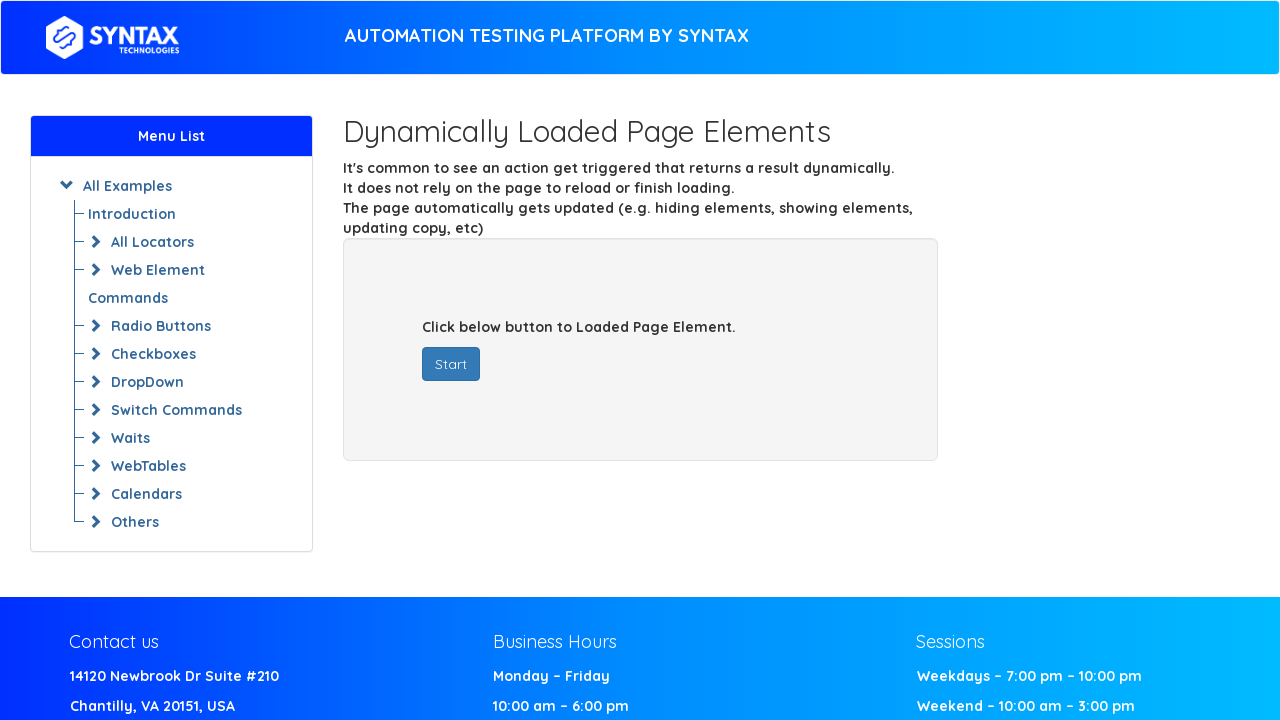

Navigated to dynamic elements loading page
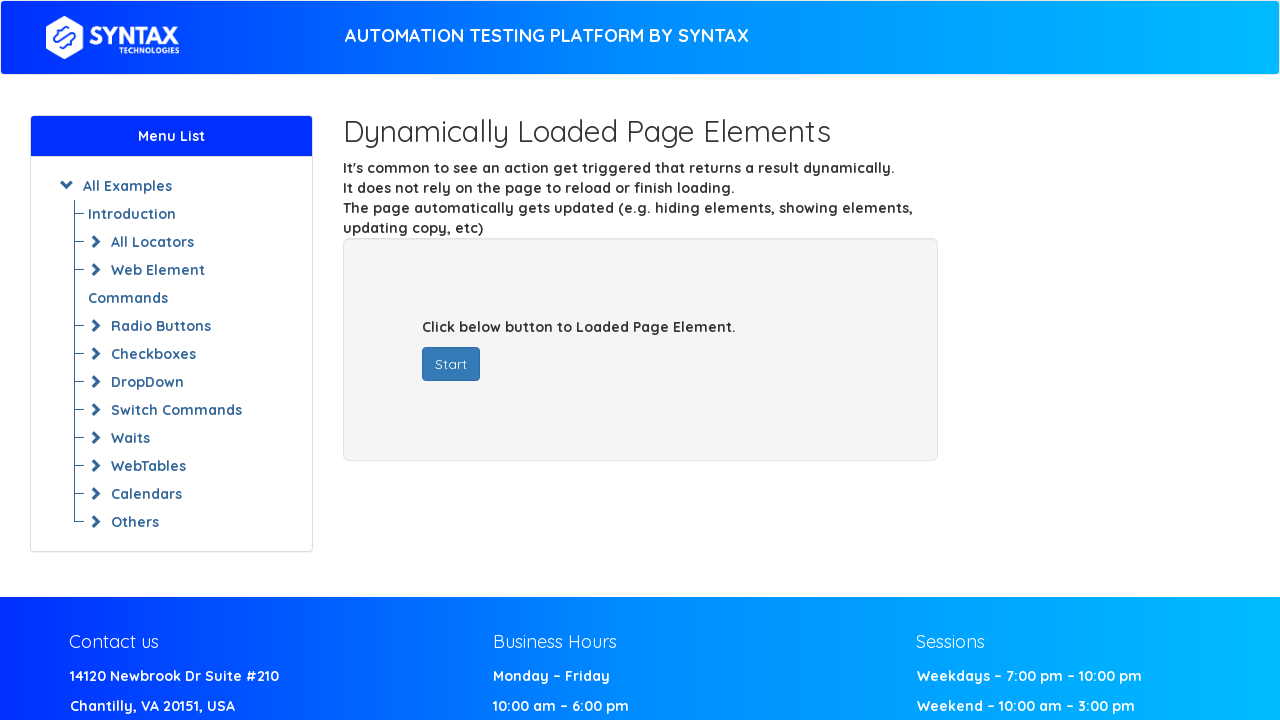

Clicked start button to trigger dynamic content loading at (451, 364) on button#startButton
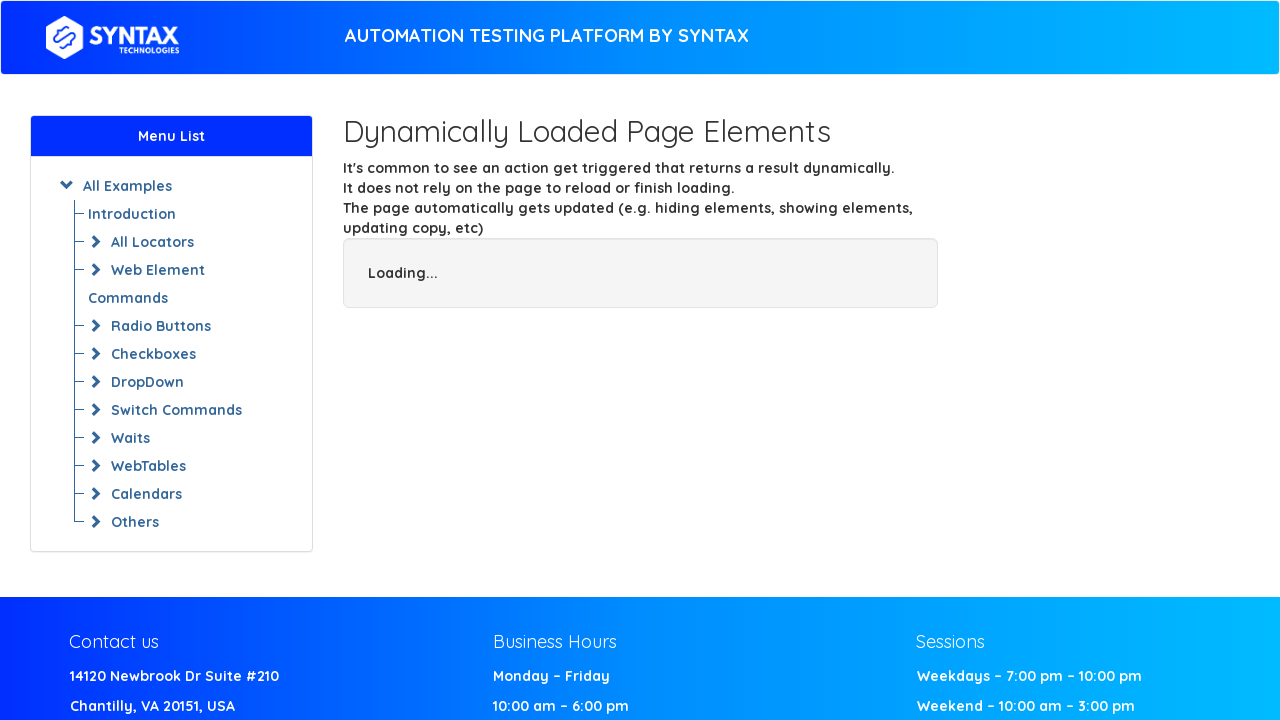

Welcome message appeared on the page
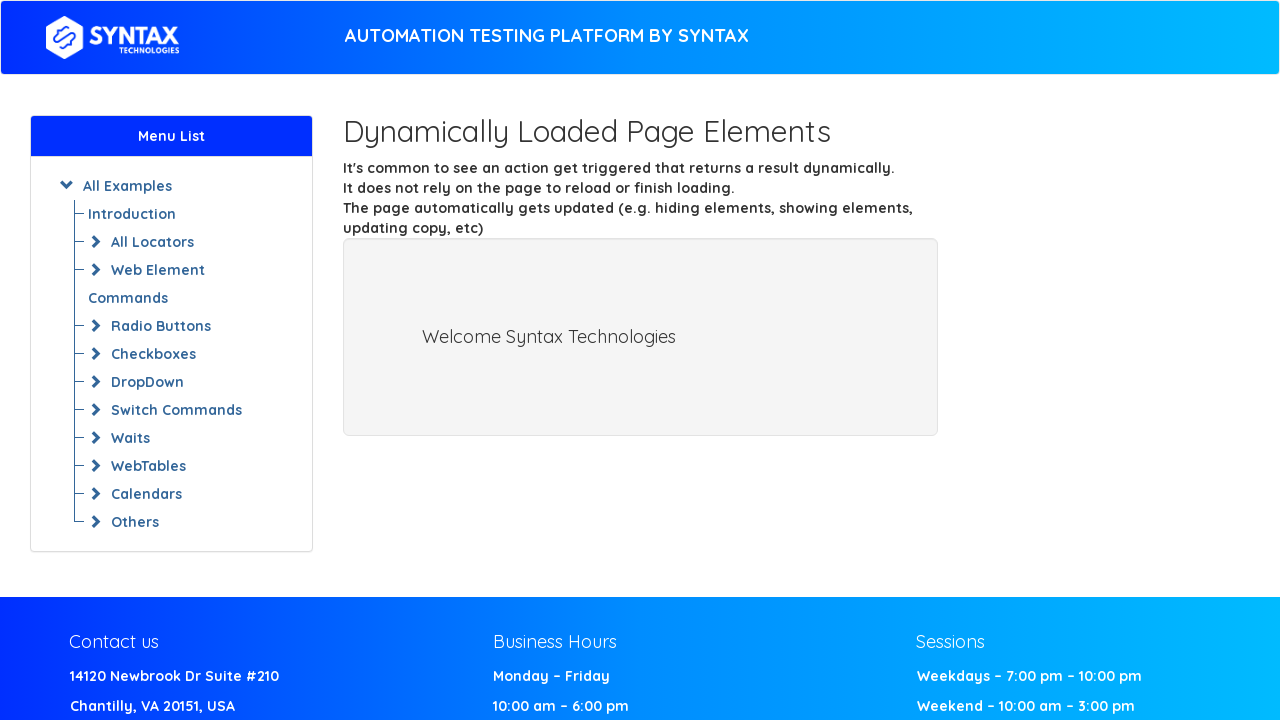

Located welcome element
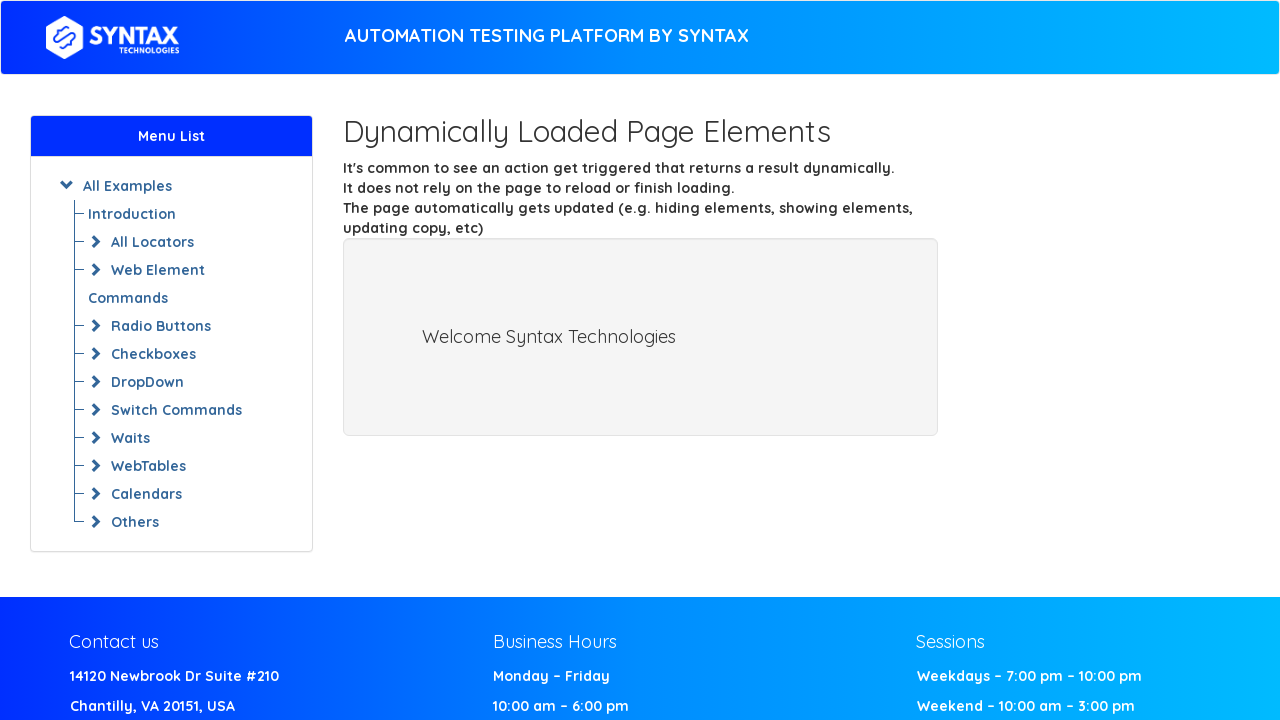

Retrieved and printed welcome message text content
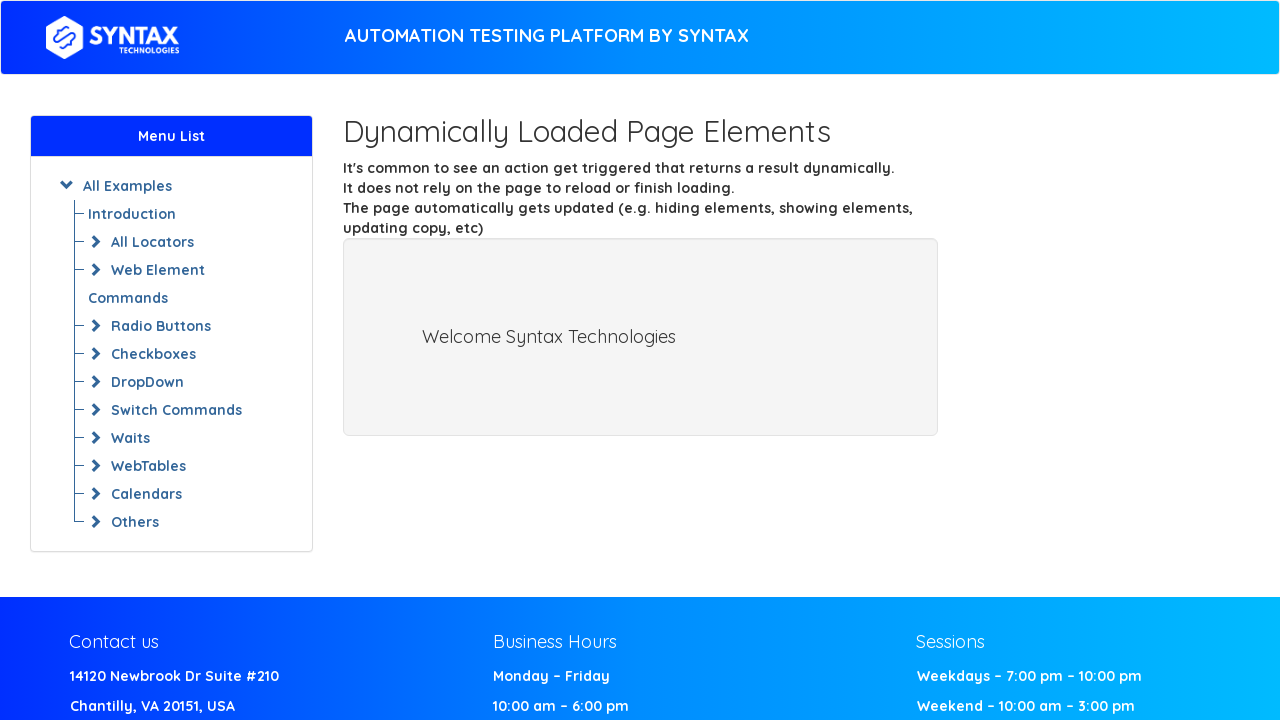

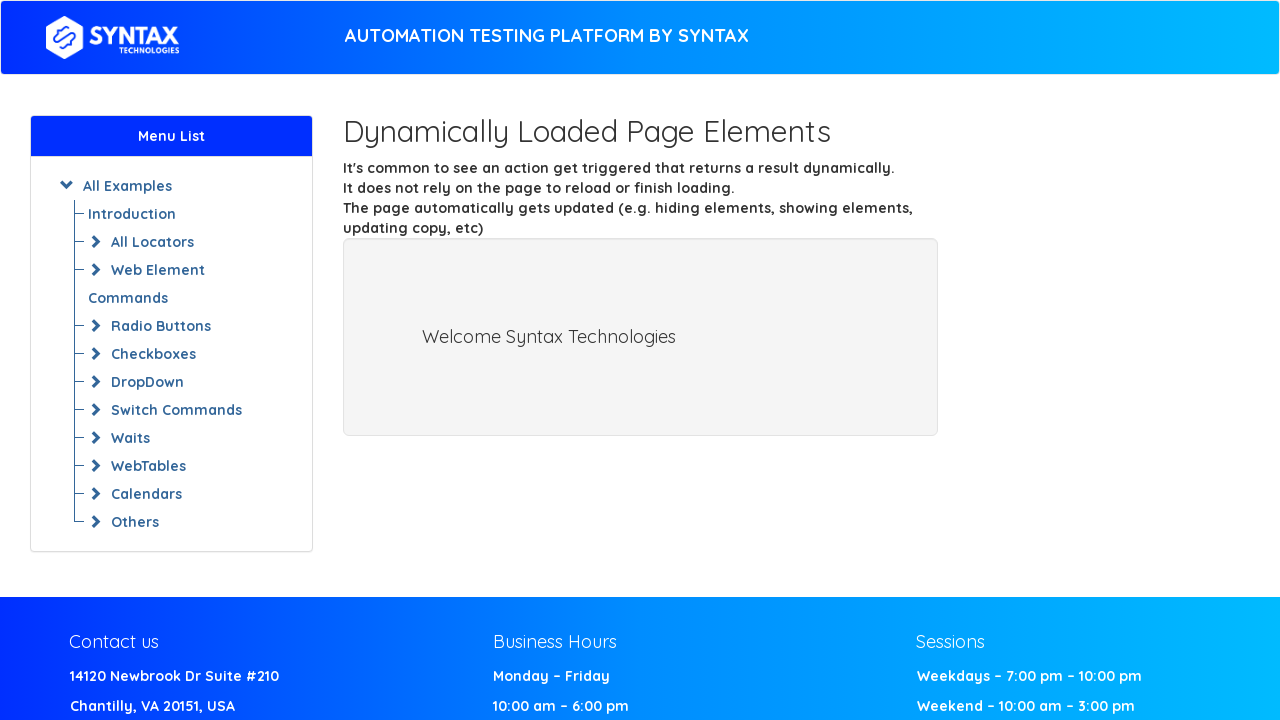